Navigates to the Sauce Demo website homepage and maximizes the browser window

Starting URL: https://www.saucedemo.com/

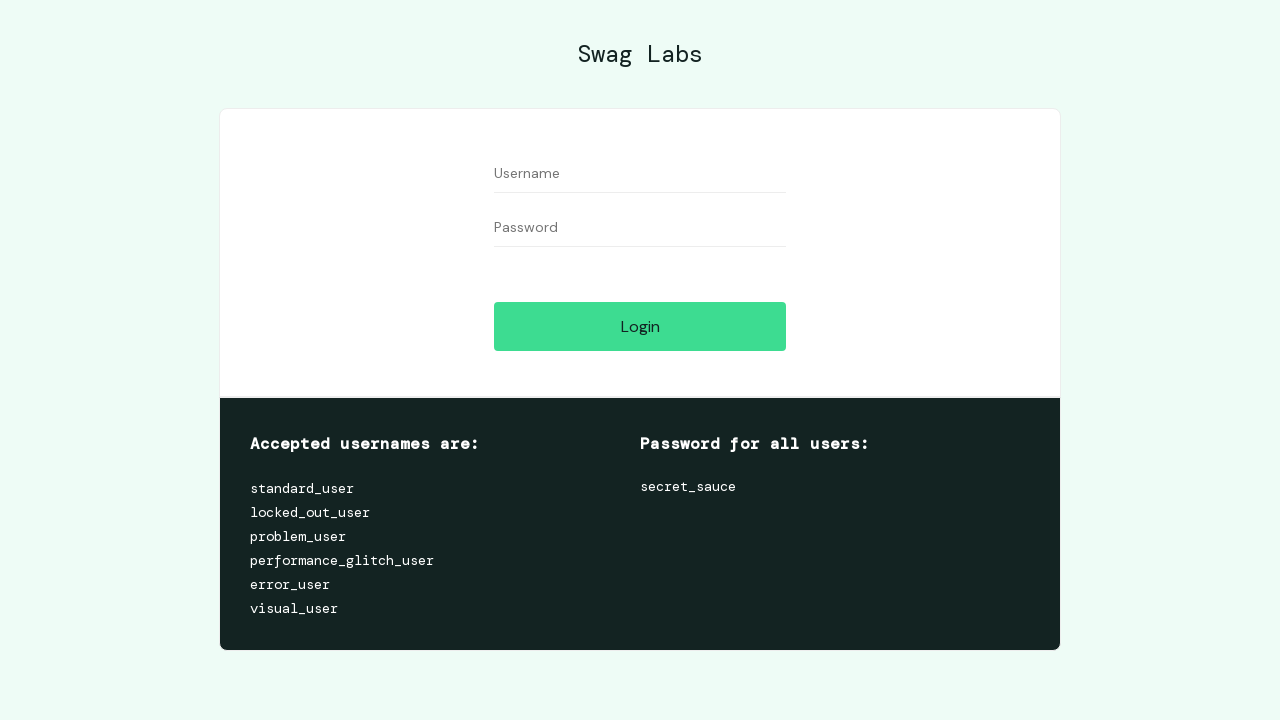

Navigated to Sauce Demo website homepage
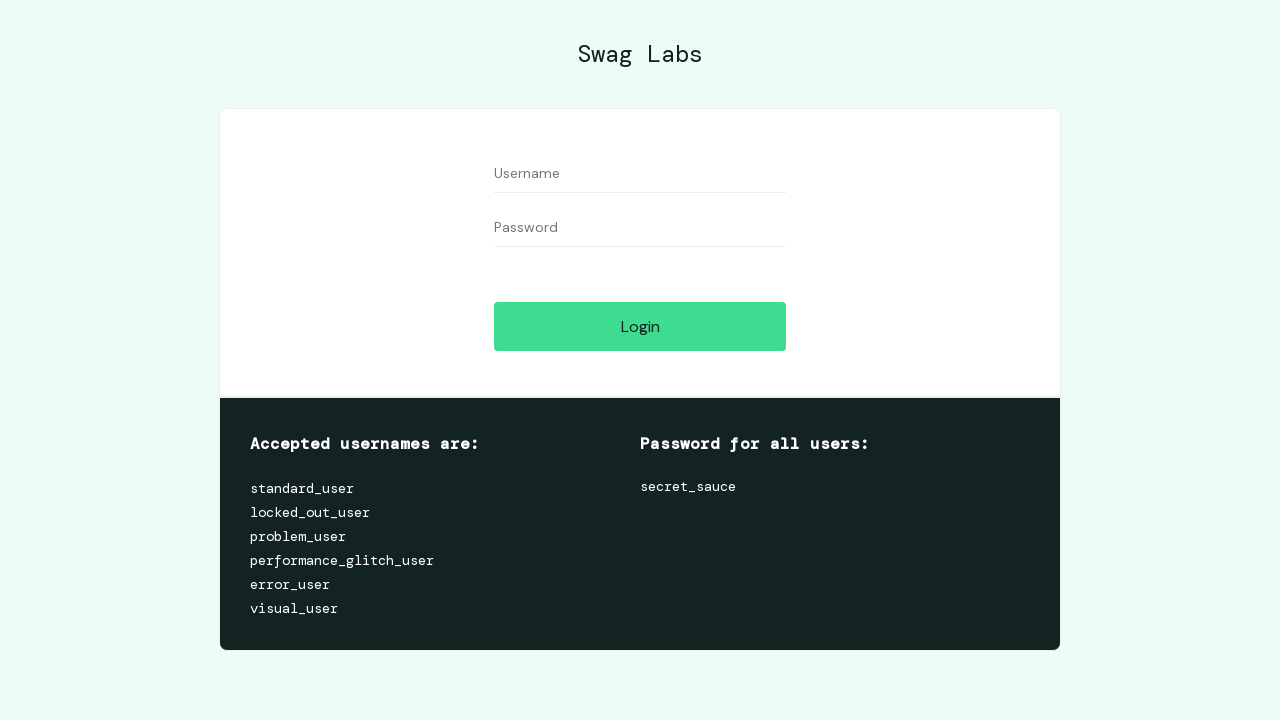

Maximized browser window to 1920x1080
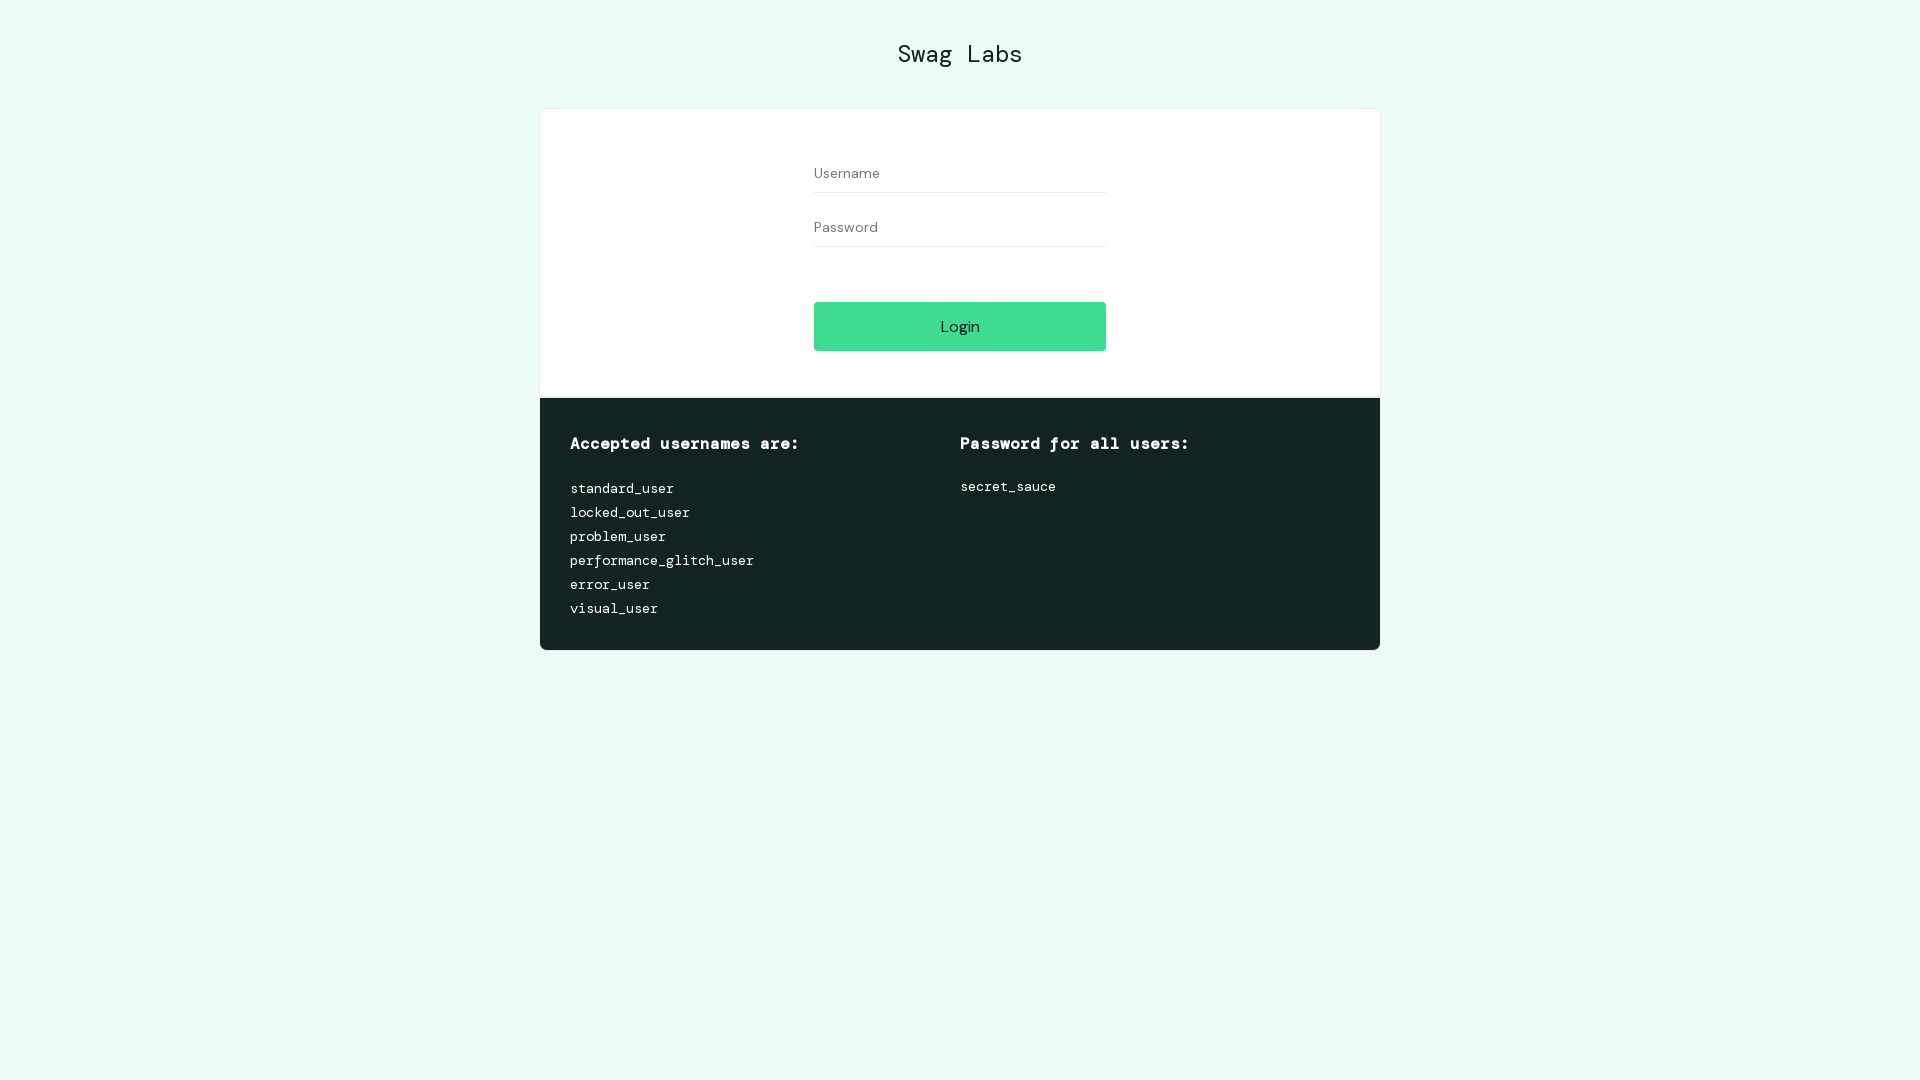

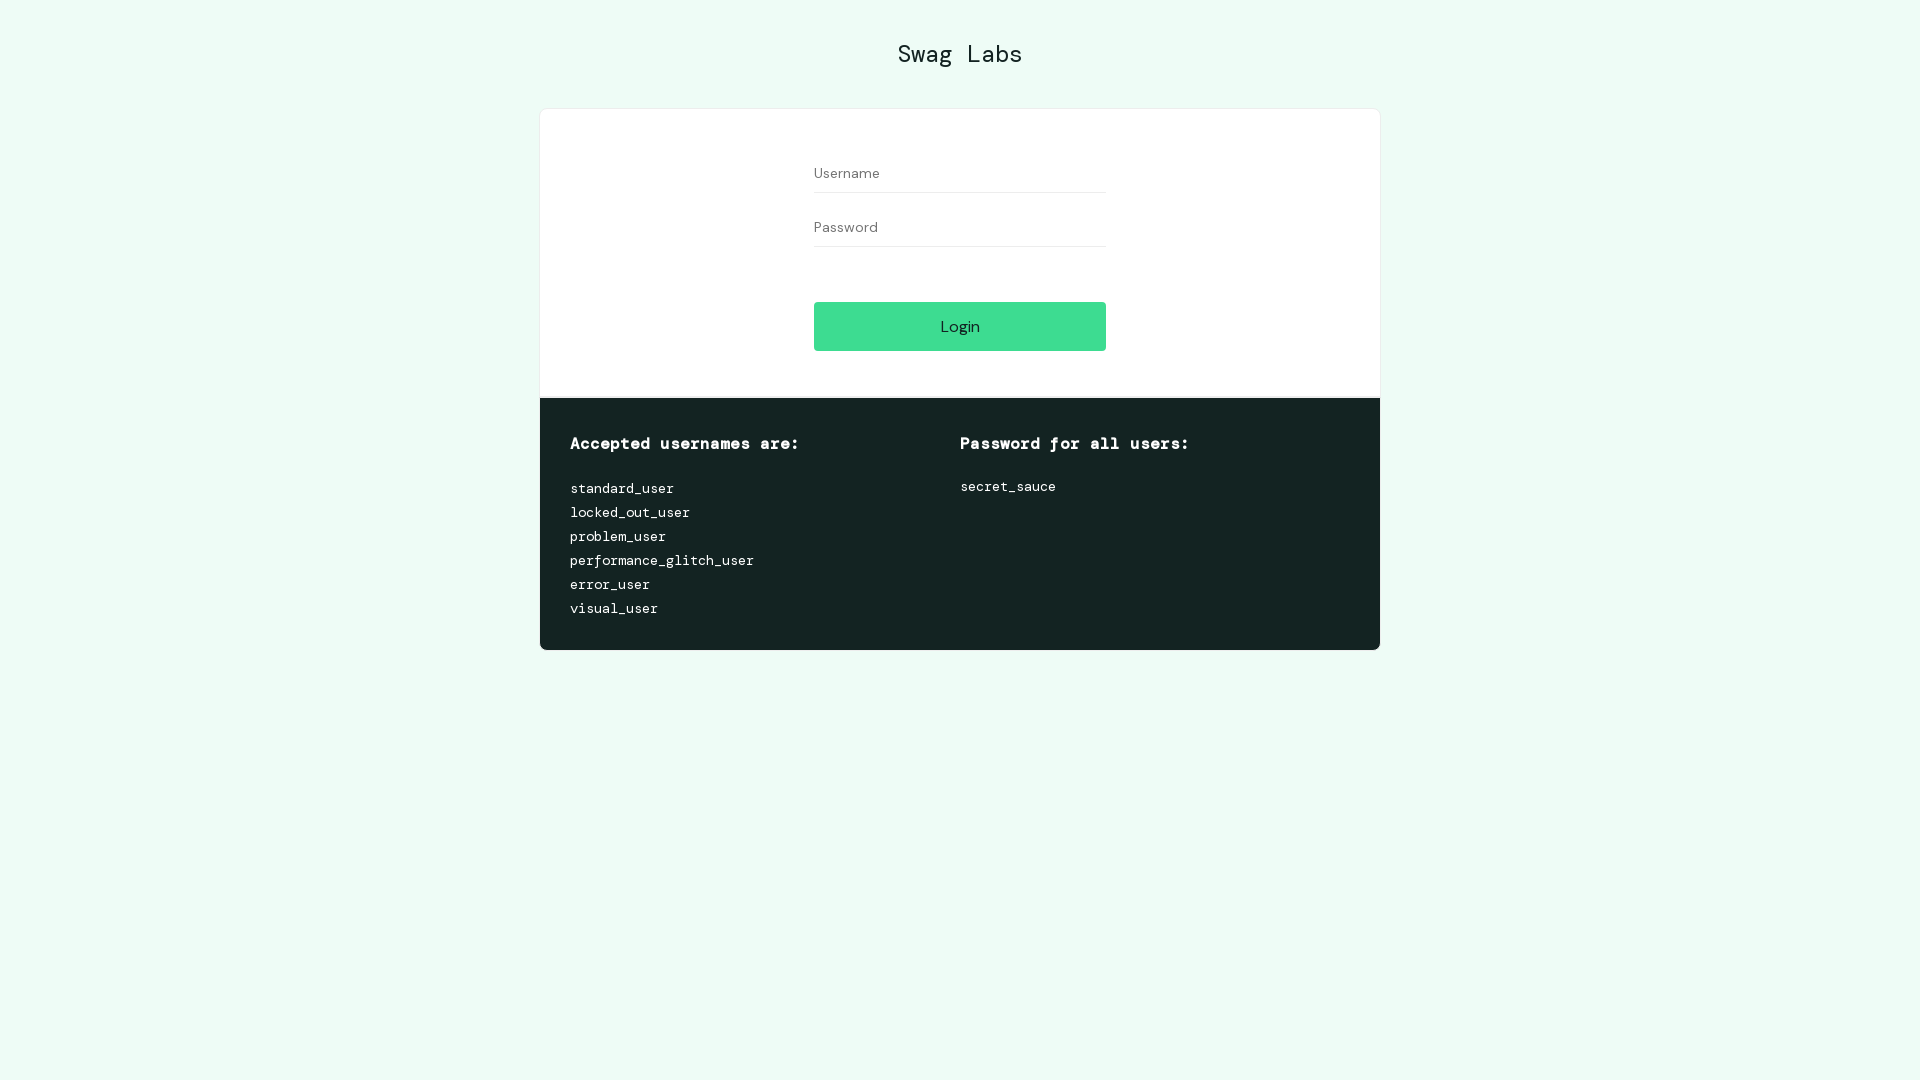